Tests pressing the TAB key using action builder and verifies the result text displays the correct key pressed

Starting URL: http://the-internet.herokuapp.com/key_presses

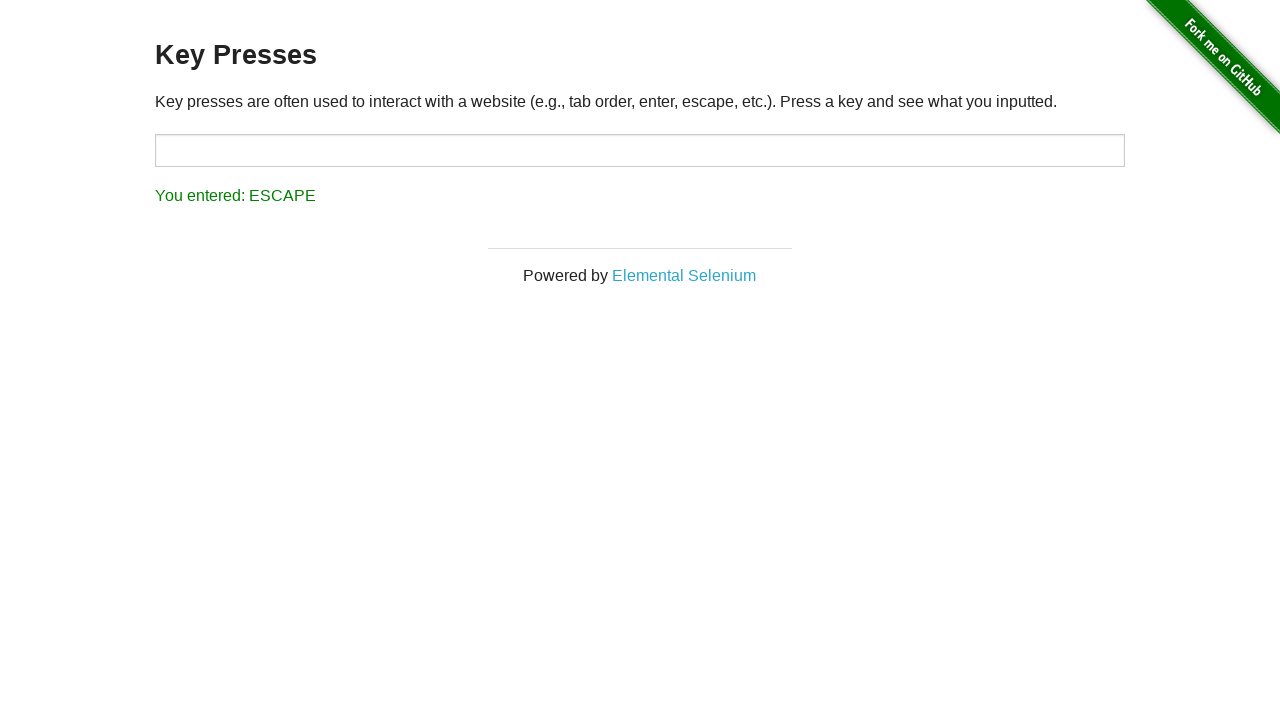

Pressed Tab key using keyboard action builder
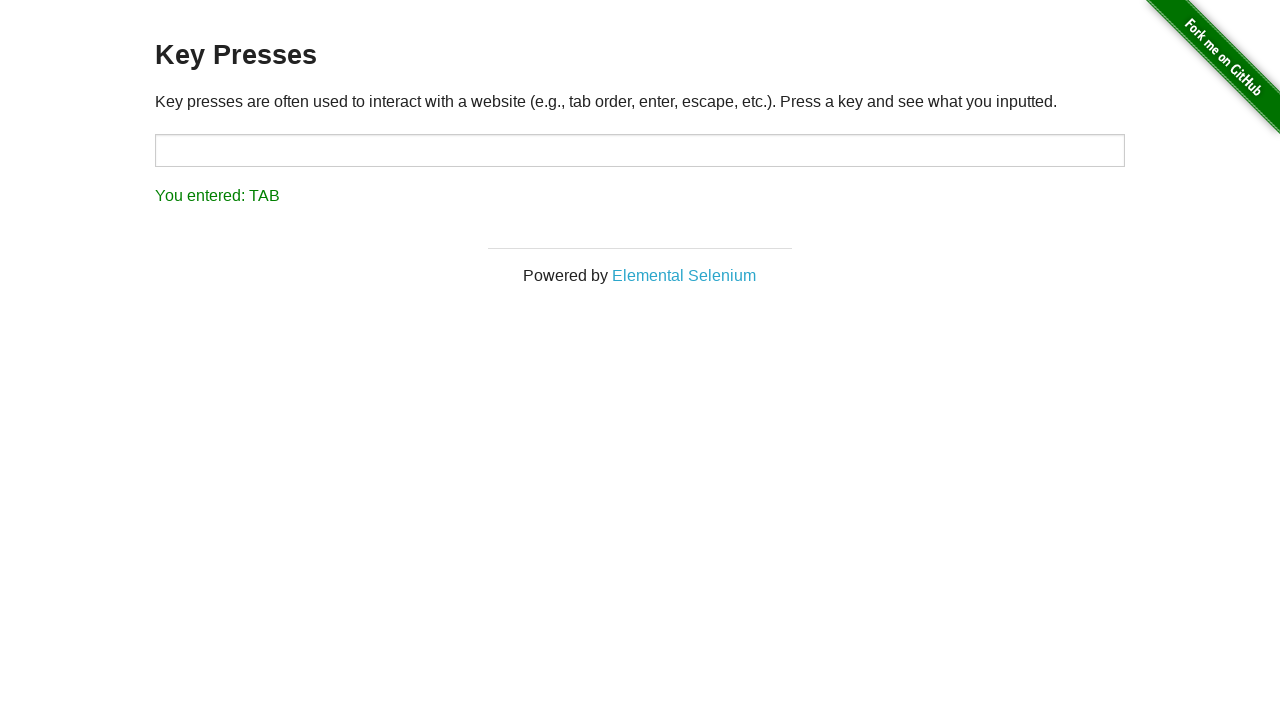

Result element loaded after Tab key press
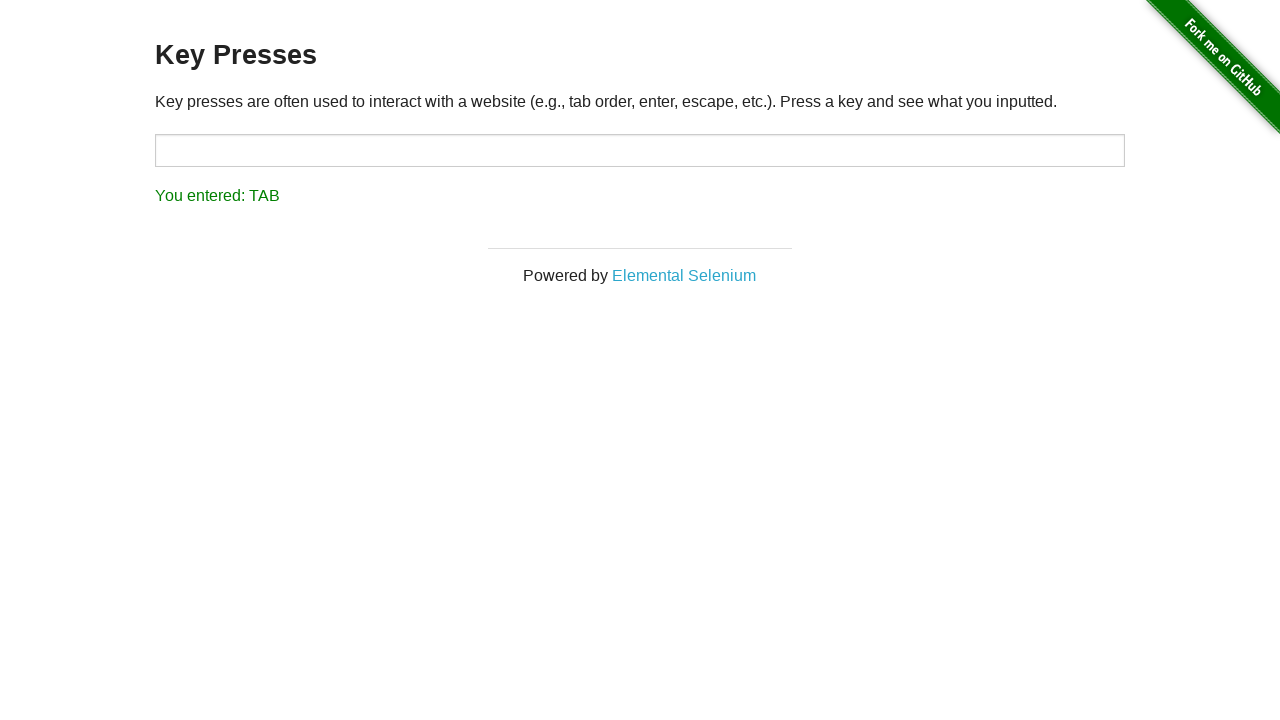

Retrieved result text content
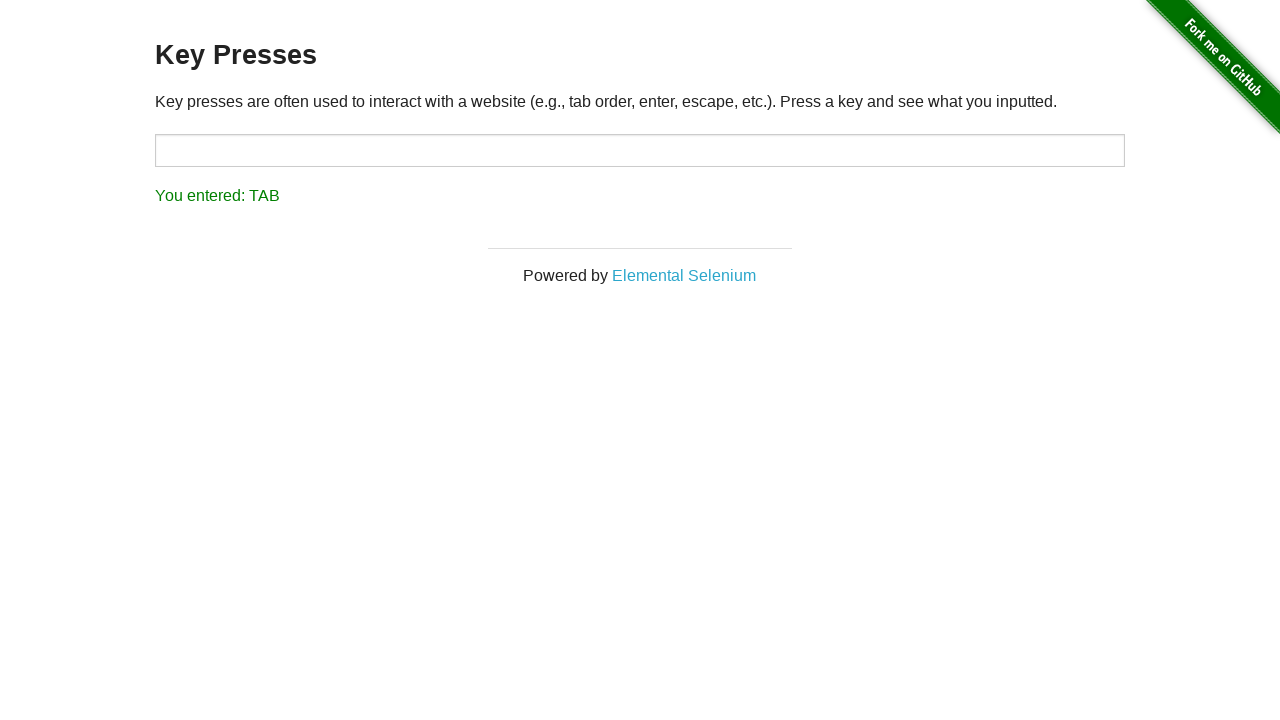

Verified result text displays 'You entered: TAB'
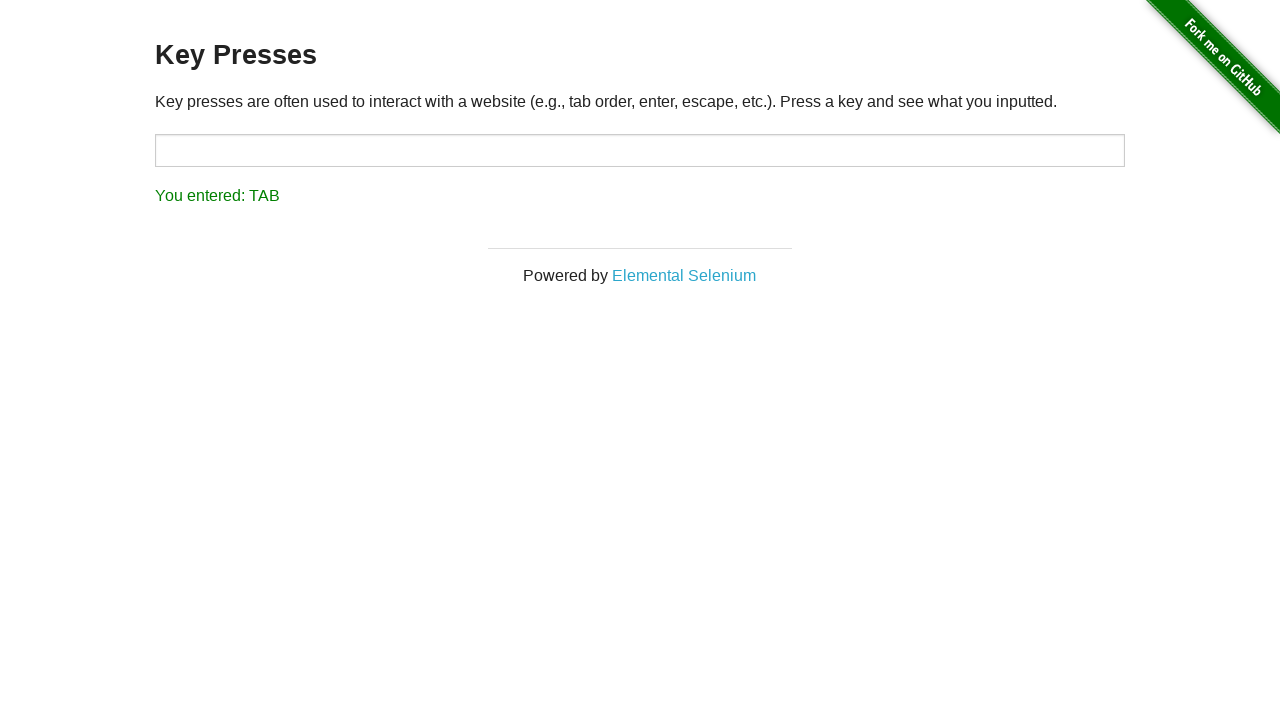

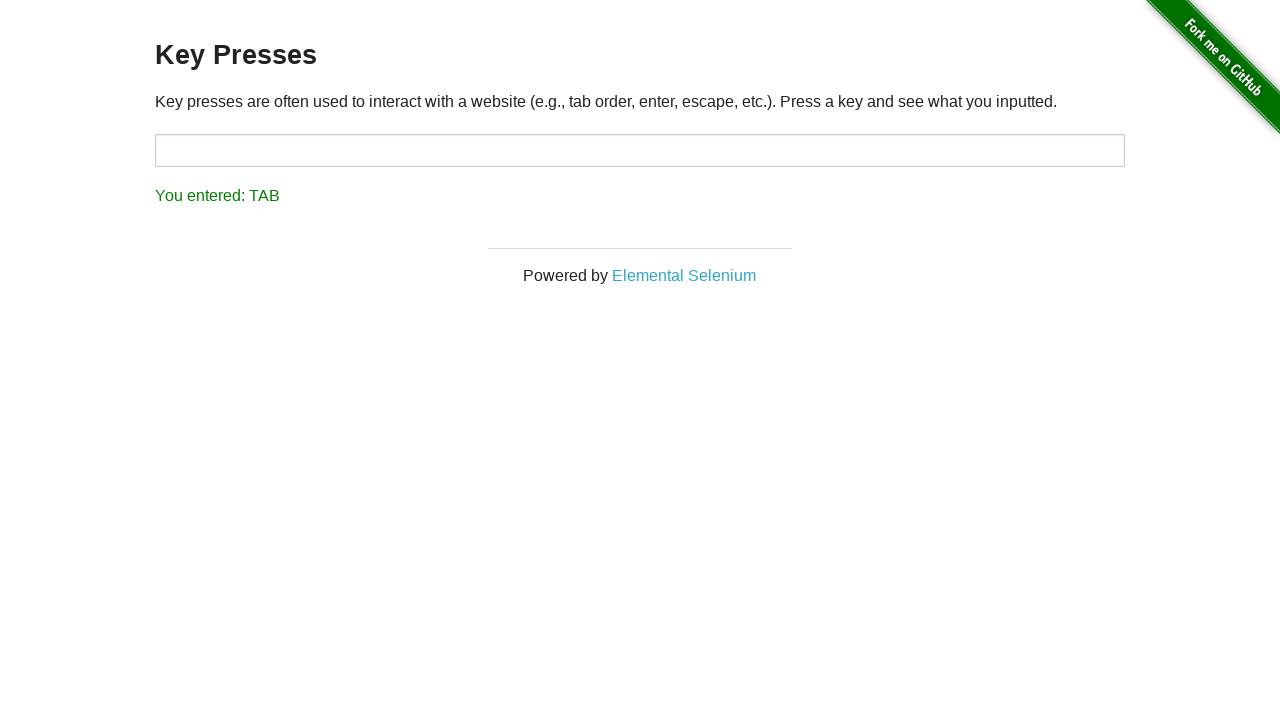